Tests browser window/tab handling by opening the initial page, then opening a new tab and navigating to YouTube

Starting URL: https://opensource-demo.orangehrmlive.com/web/index.php/auth/login

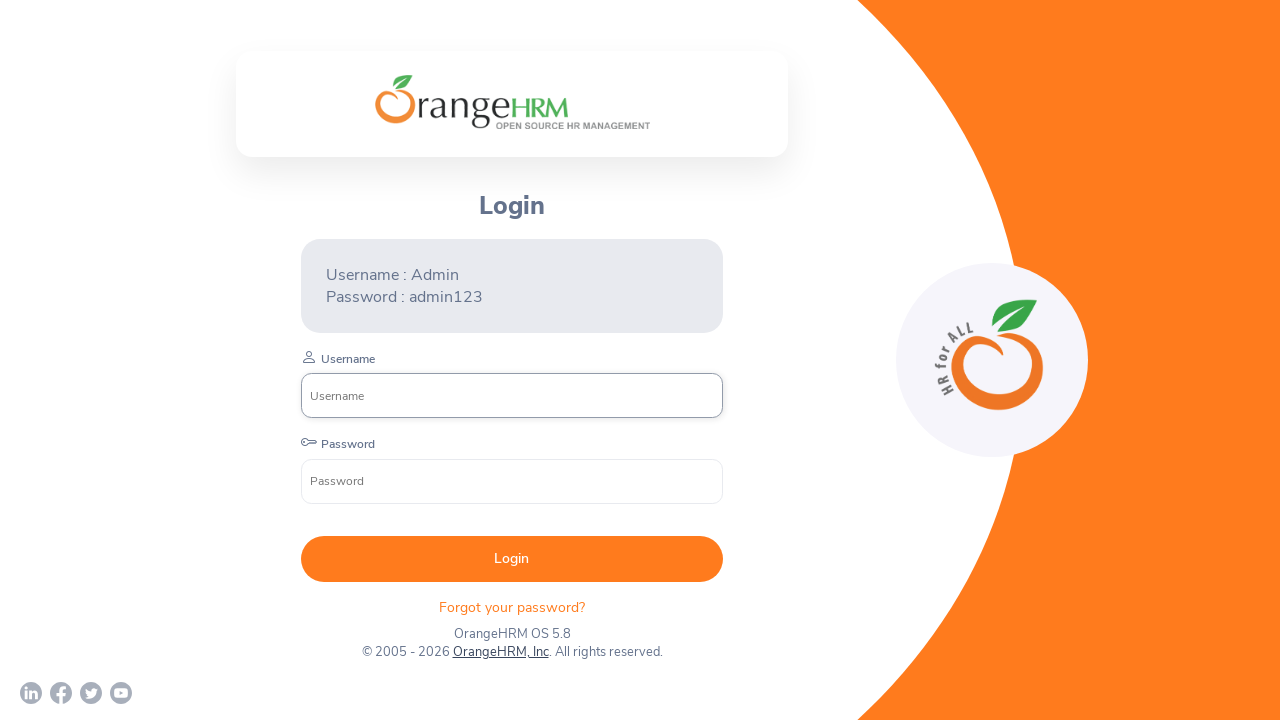

Stored reference to original tab/page
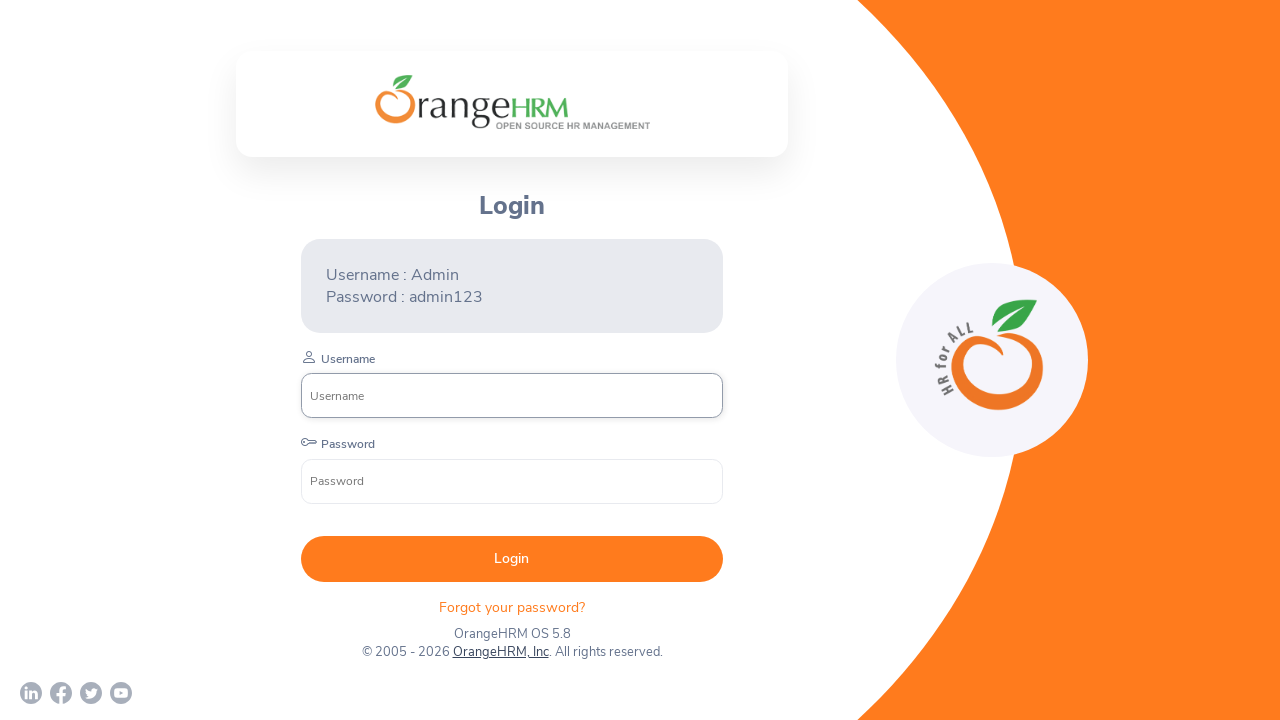

Opened a new browser tab
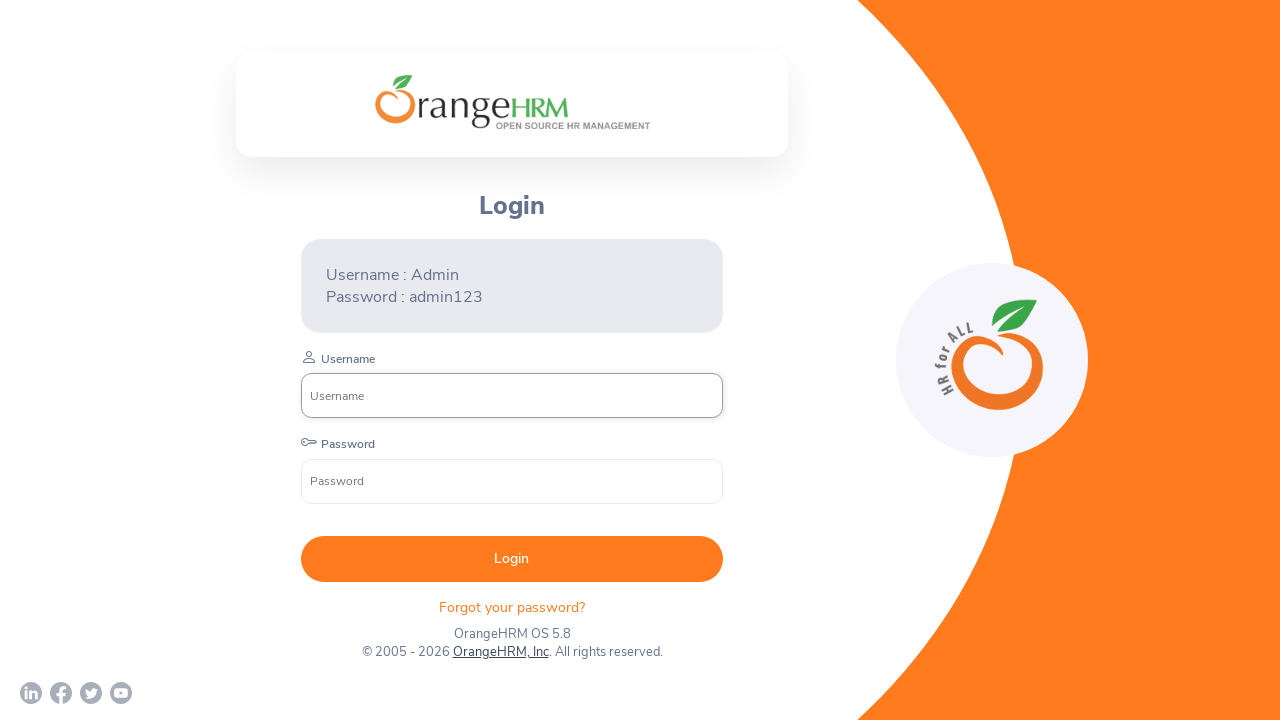

Navigated to YouTube in new tab
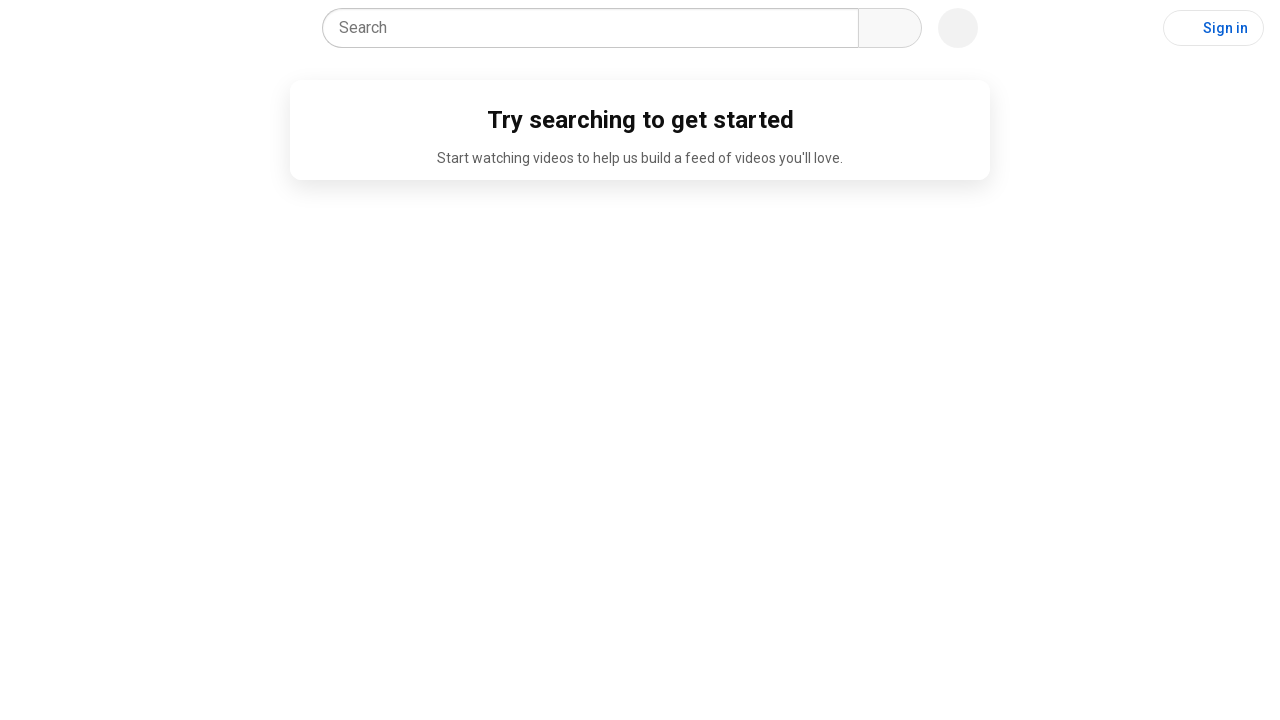

YouTube page DOM content loaded
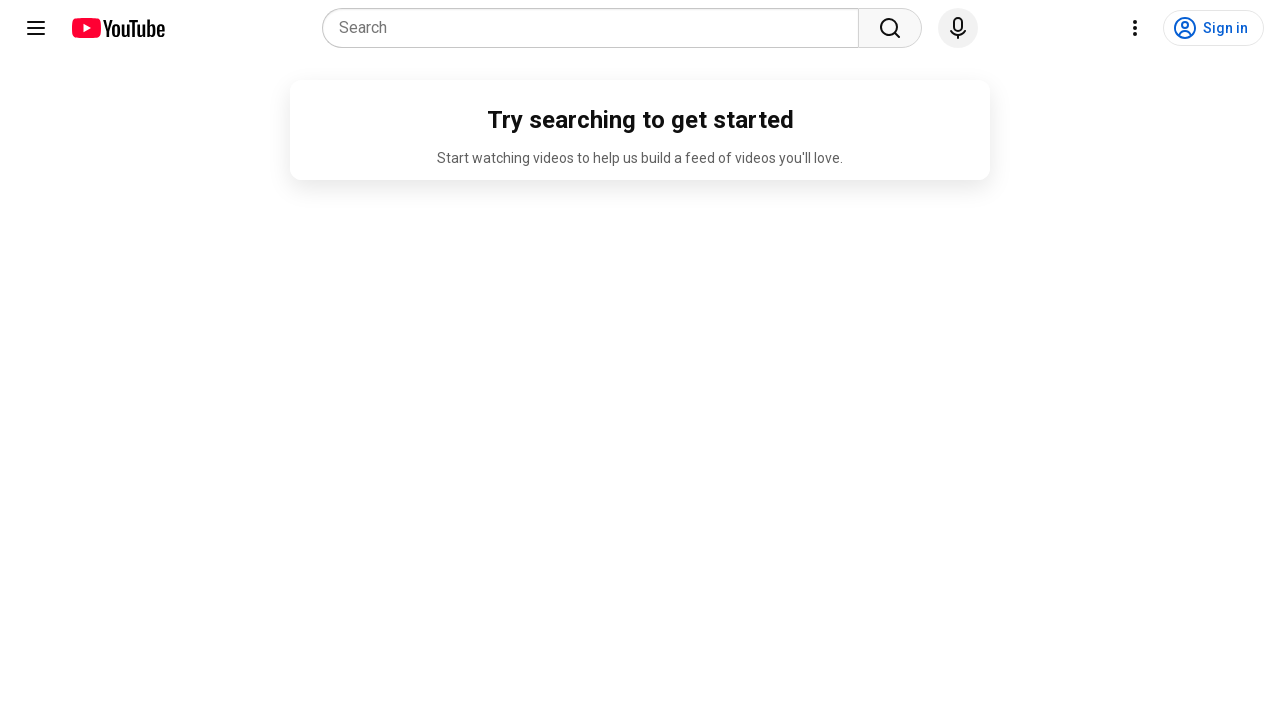

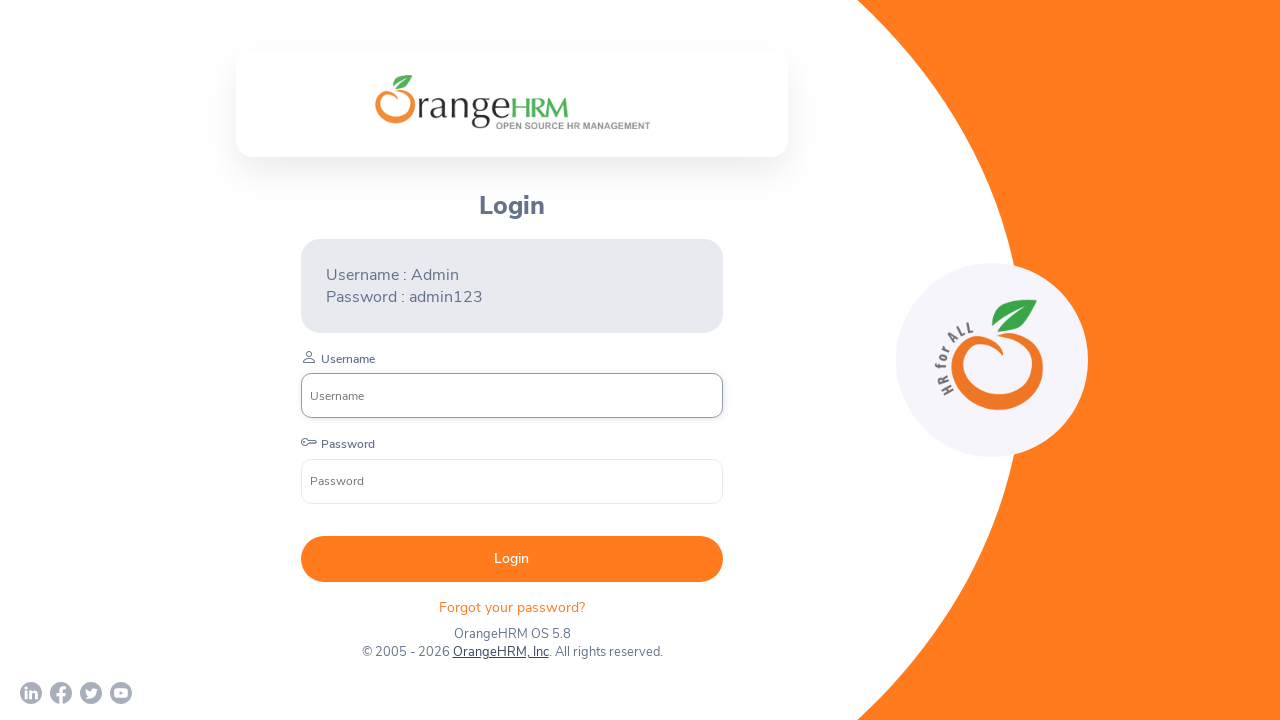